Tests browser window management by navigating to a context menu demo page and manipulating the window size and position

Starting URL: https://demo.guru99.com/test/simple_context_menu.html

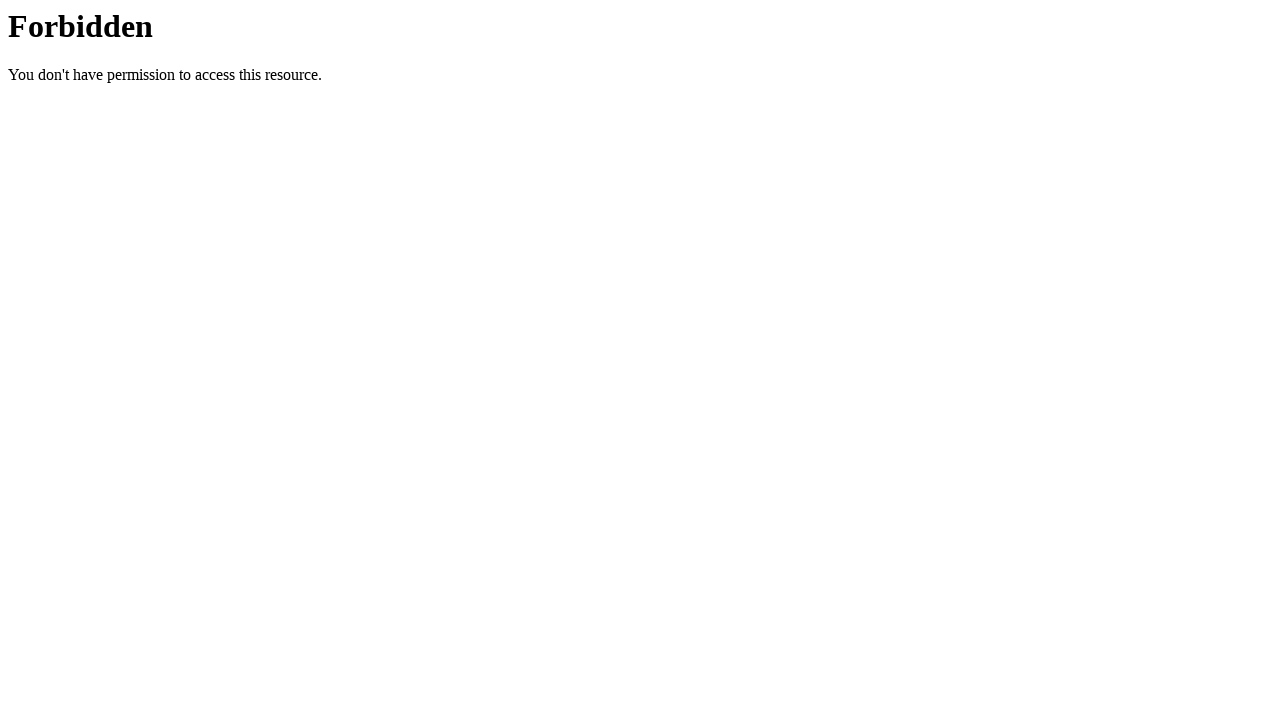

Waited for page to load with domcontentloaded state
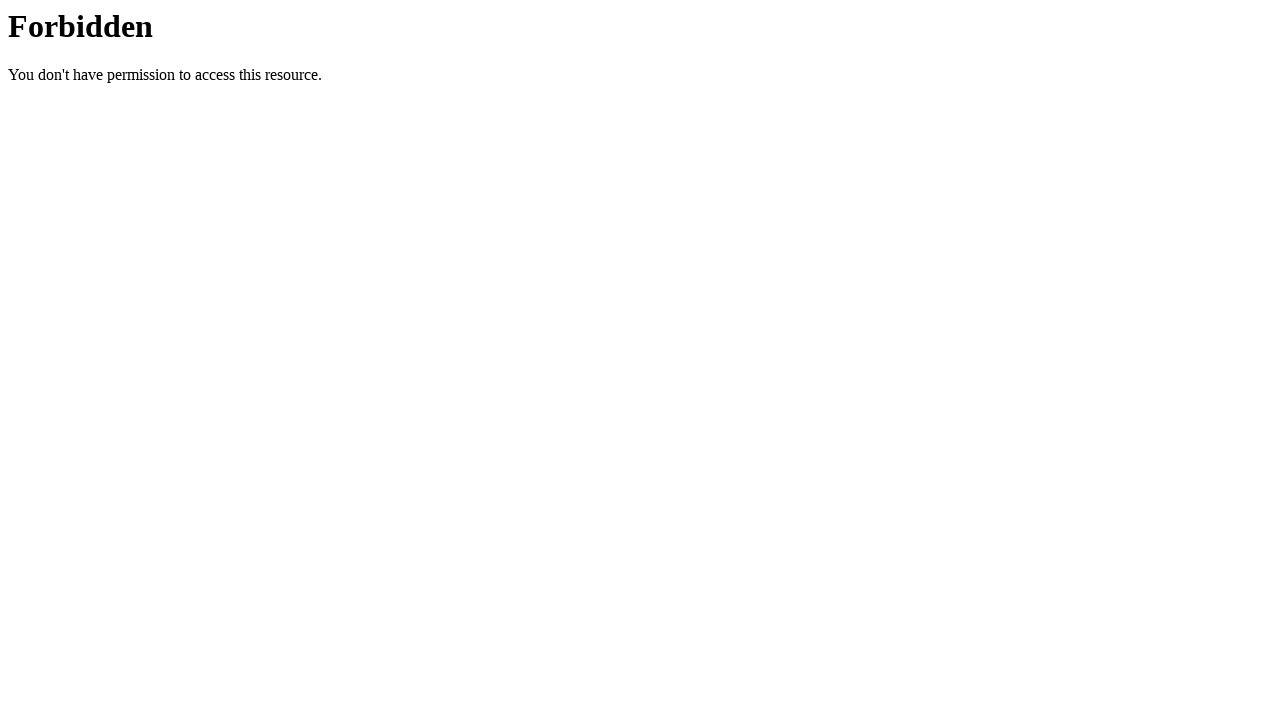

Set viewport size to 350x350 pixels
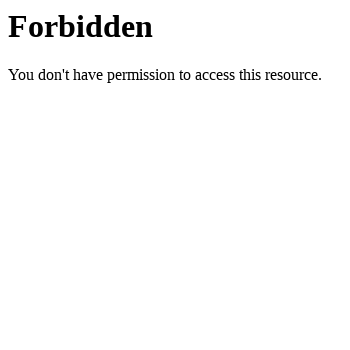

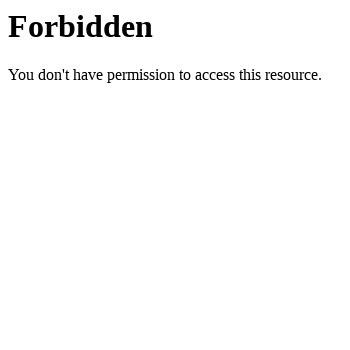